Tests an e-commerce grocery shopping flow by searching for products containing "ca", adding matching items to cart, proceeding to checkout, applying a promo code, and placing an order.

Starting URL: https://rahulshettyacademy.com/seleniumPractise/#/

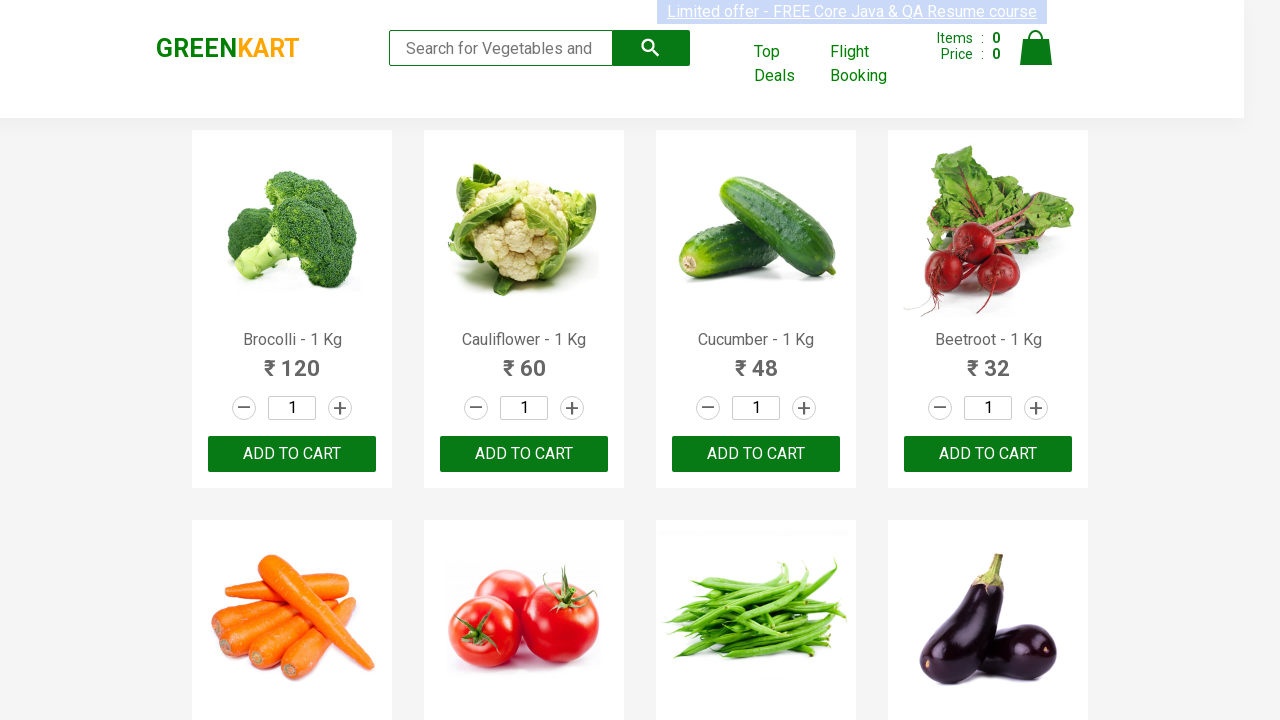

Filled search field with 'ca' to find products on input[type='search']
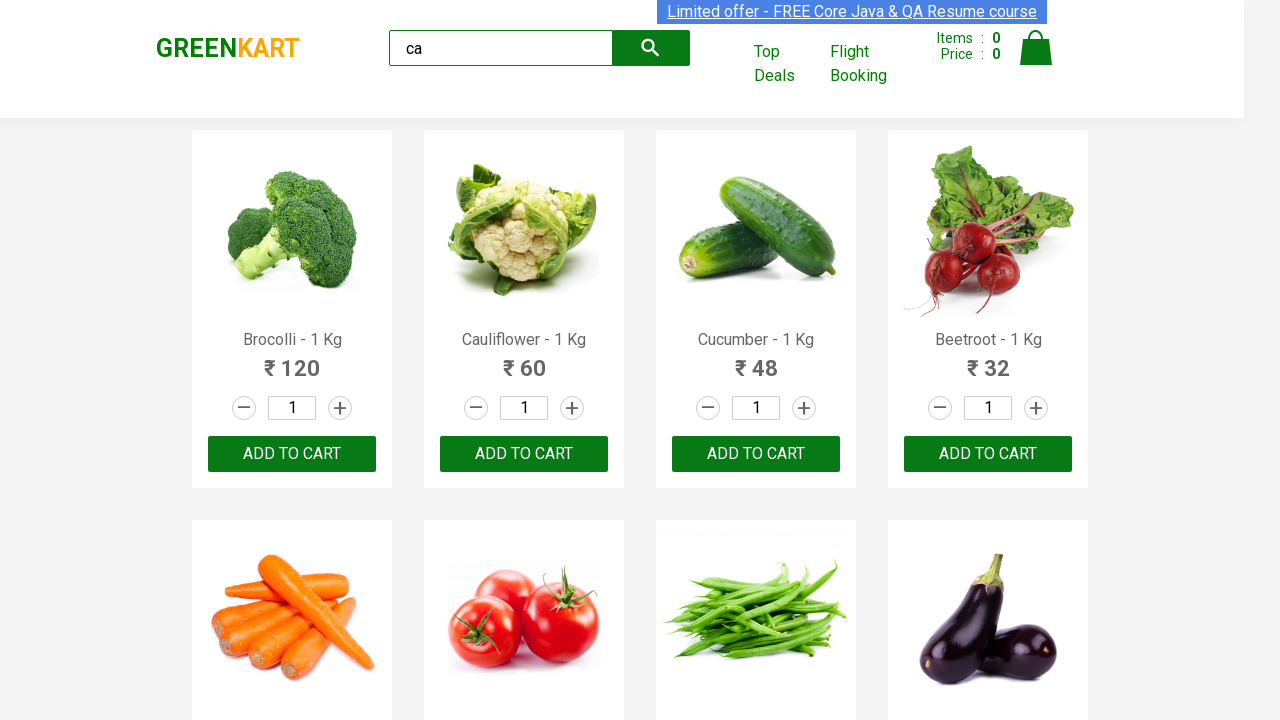

Waited for search results to load
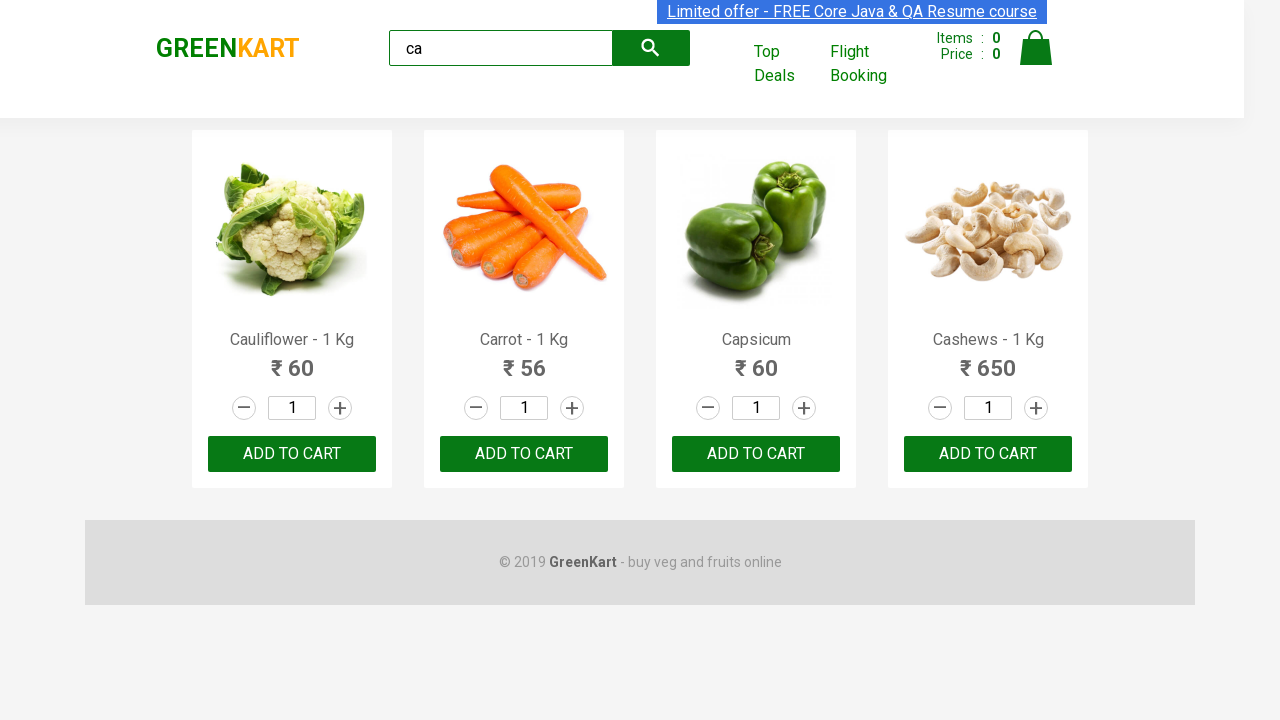

Located all product names on the page
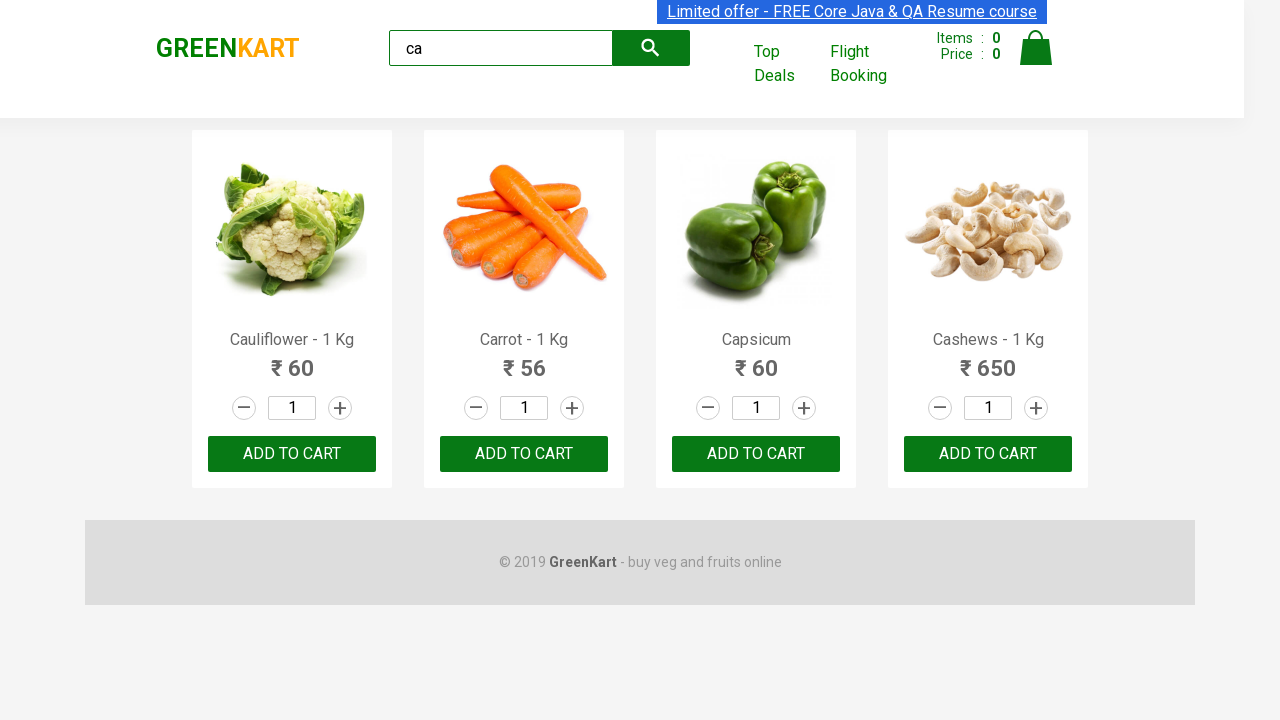

Added product 'Cauliflower - 1 Kg' to cart at (292, 454) on button:text('ADD TO CART')
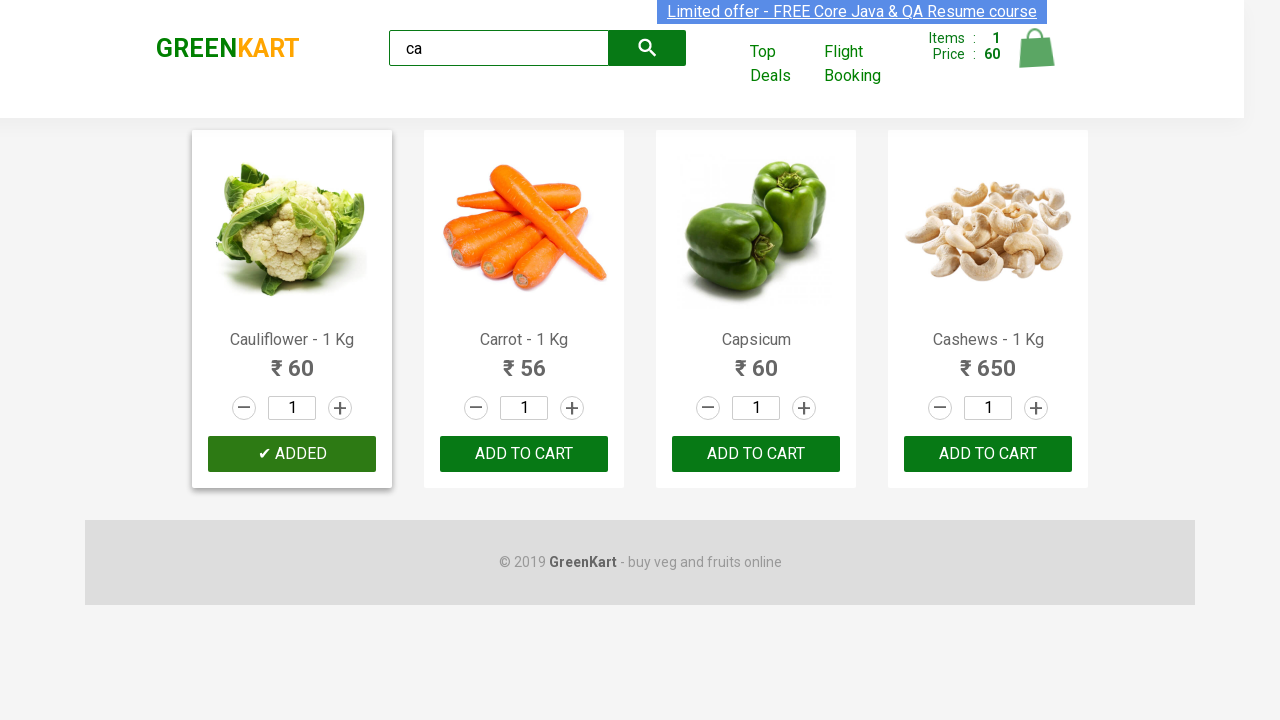

Added product 'Carrot - 1 Kg' to cart at (524, 454) on button:text('ADD TO CART')
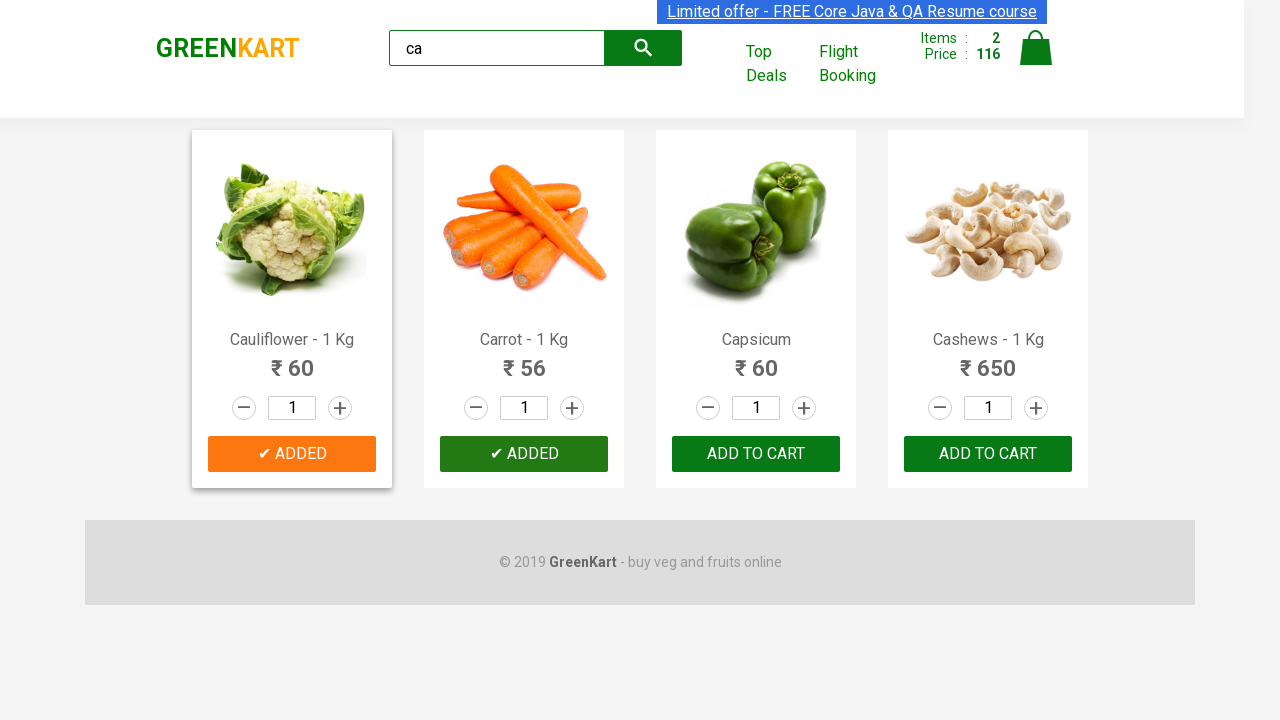

Added product 'Capsicum' to cart at (756, 454) on button:text('ADD TO CART')
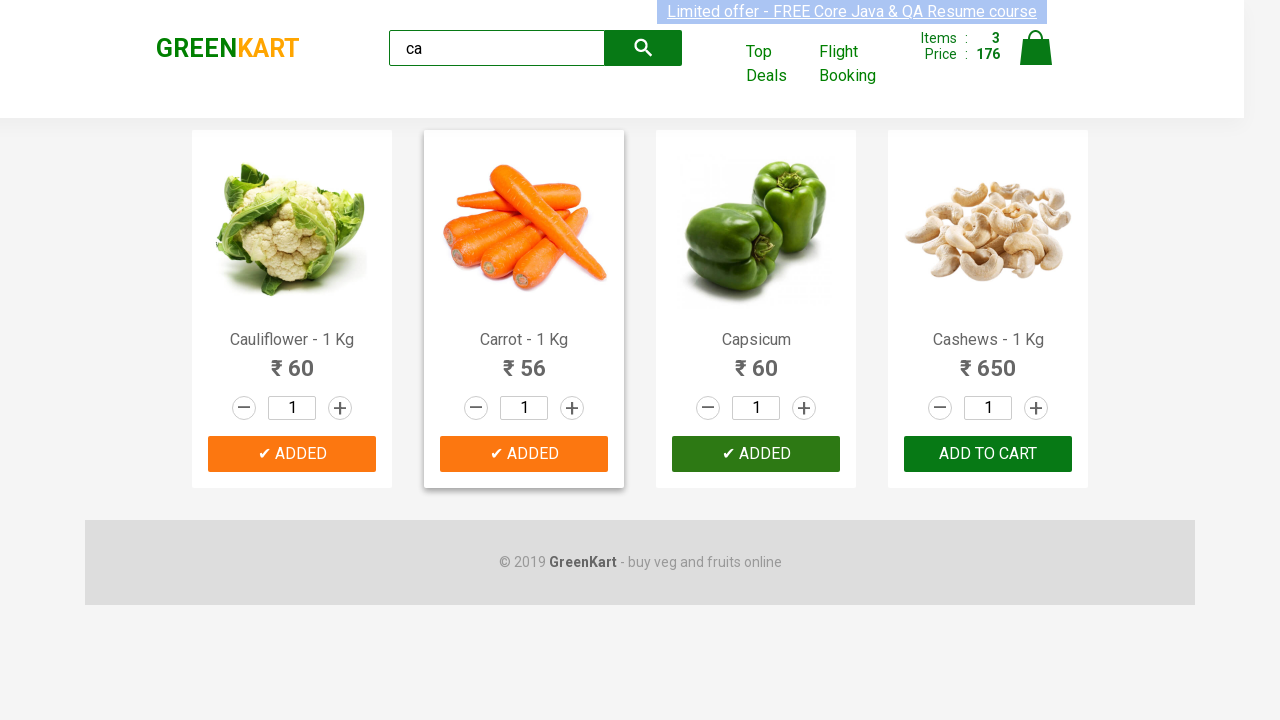

Added product 'Cashews - 1 Kg' to cart at (988, 454) on button:text('ADD TO CART')
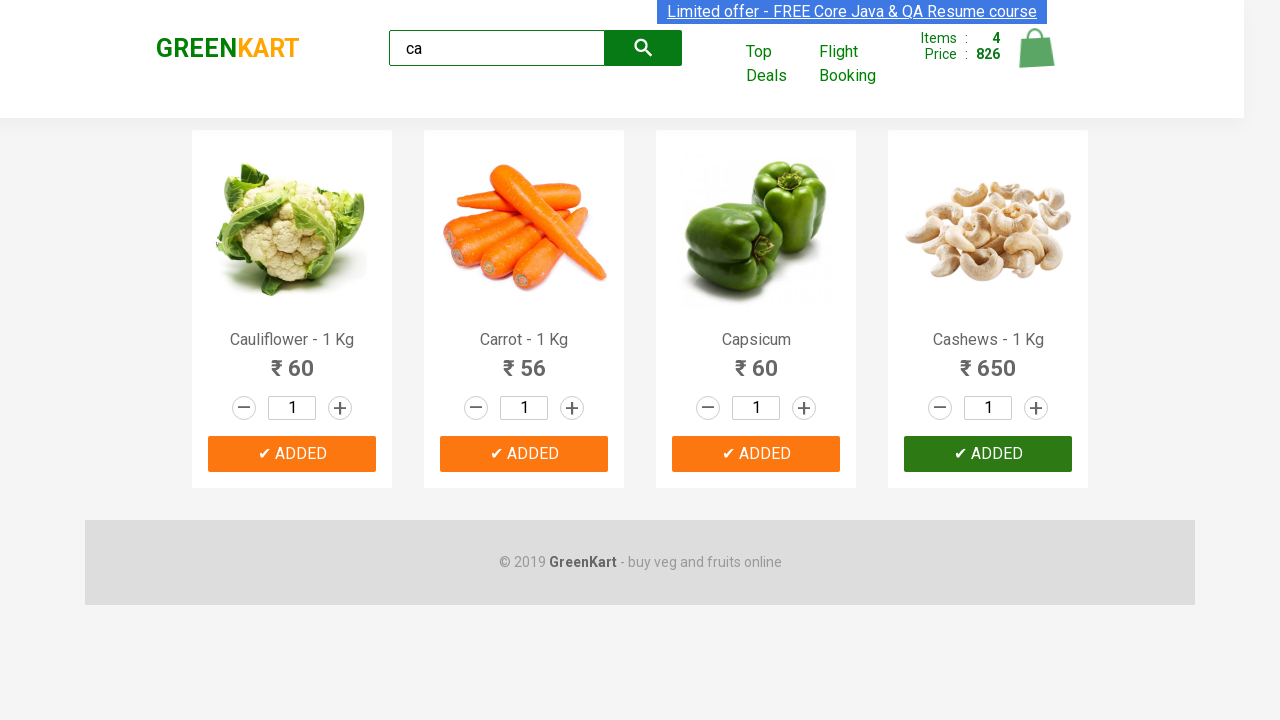

Clicked cart icon to view cart at (1036, 48) on img[alt='Cart']
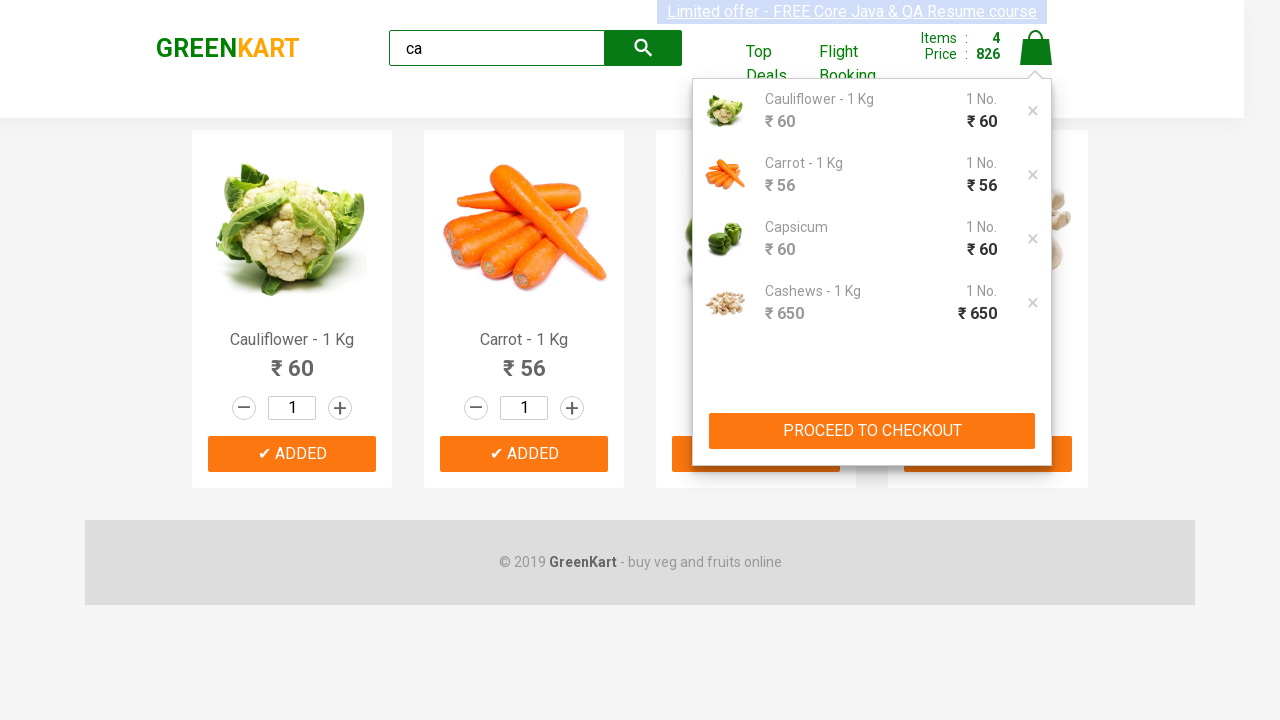

Waited for cart page to open
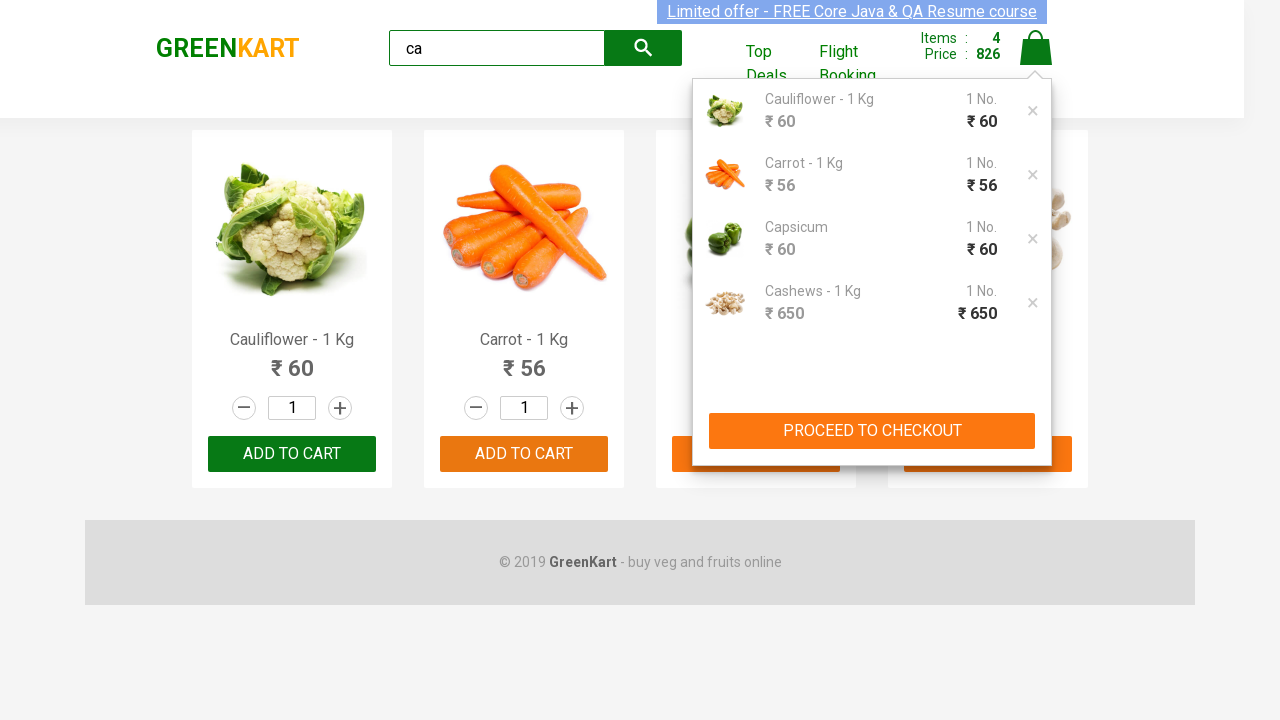

Clicked PROCEED TO CHECKOUT button at (872, 431) on button:text('PROCEED TO CHECKOUT')
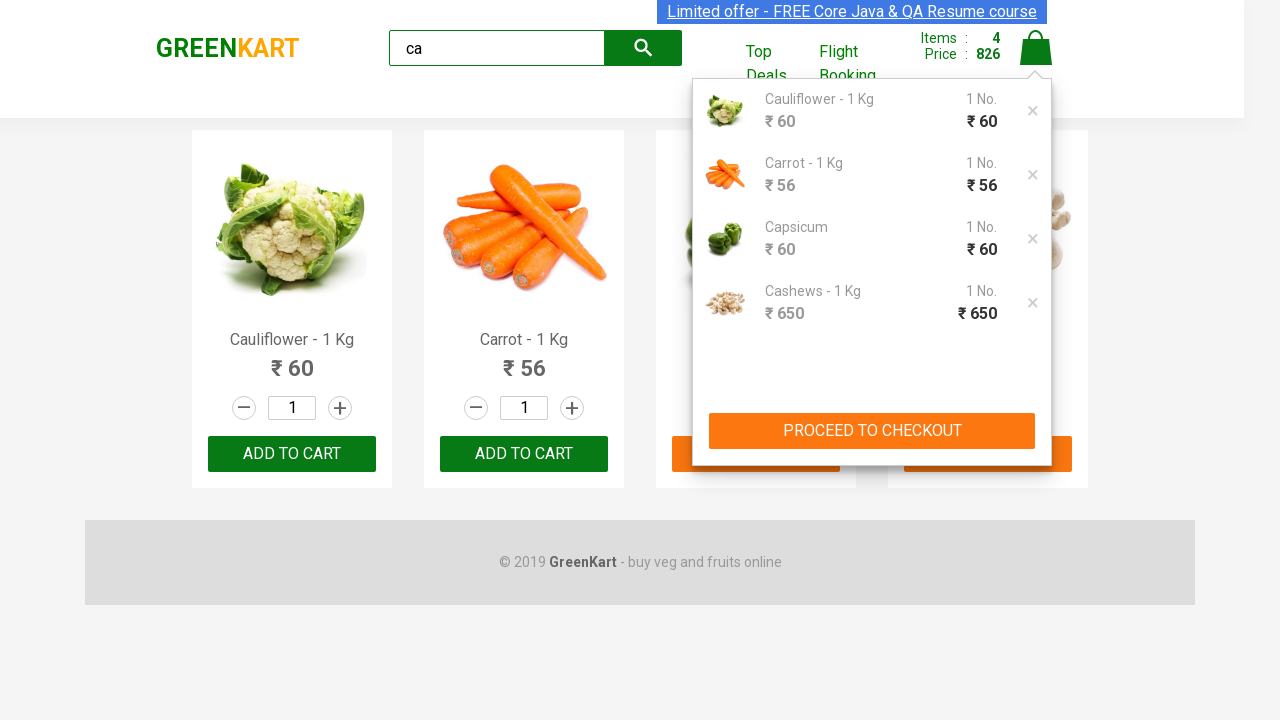

Waited for checkout page to load
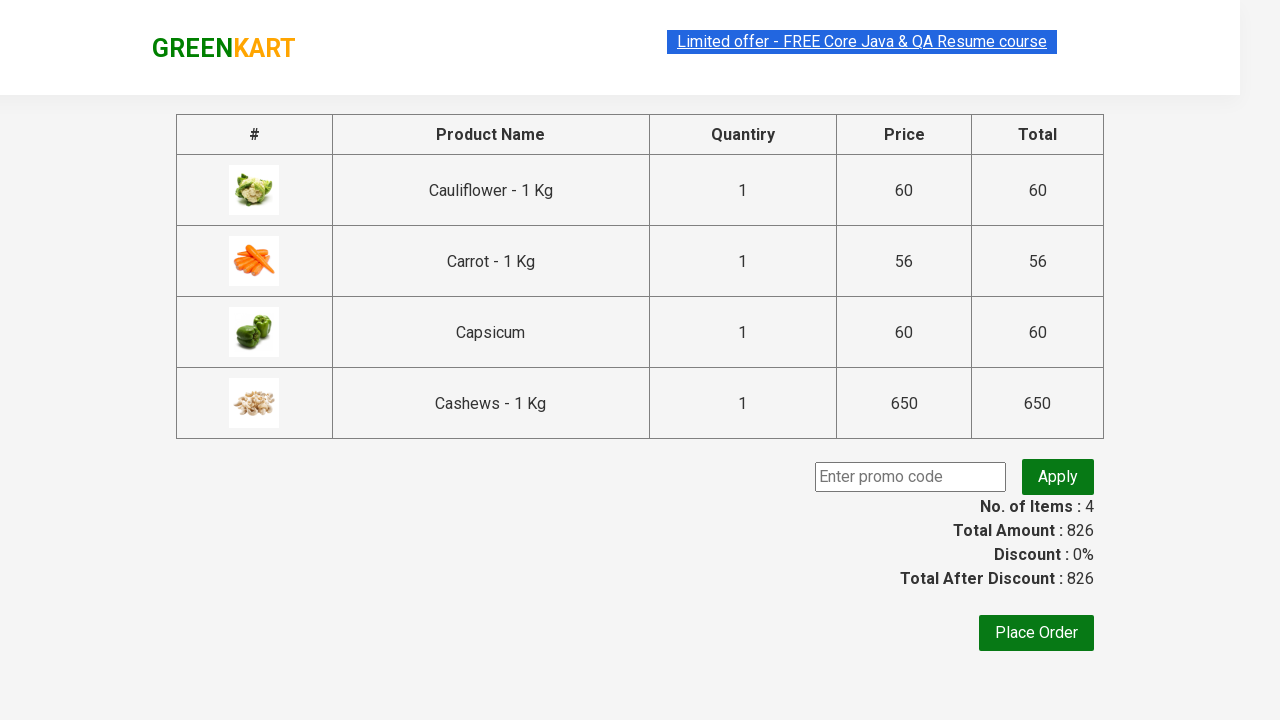

Entered promo code 'rahulshettyacademy' on input.promoCode
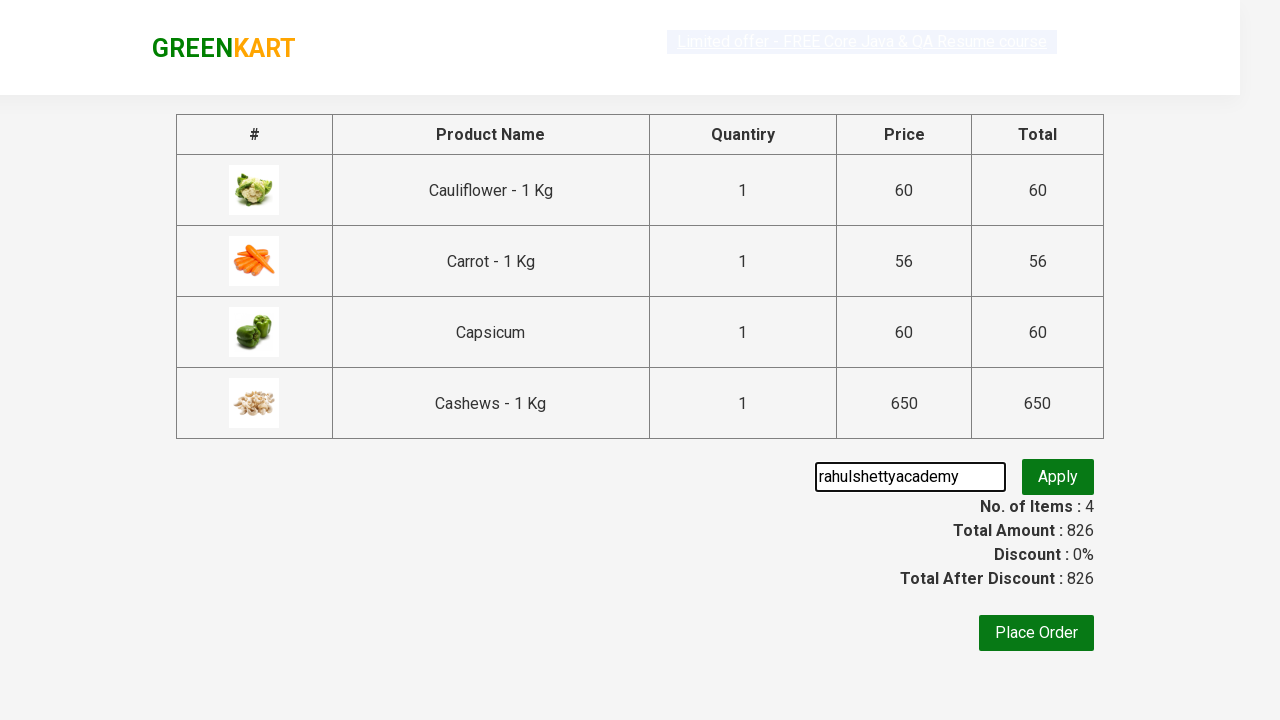

Clicked button to apply promo code at (1058, 477) on button.promoBtn
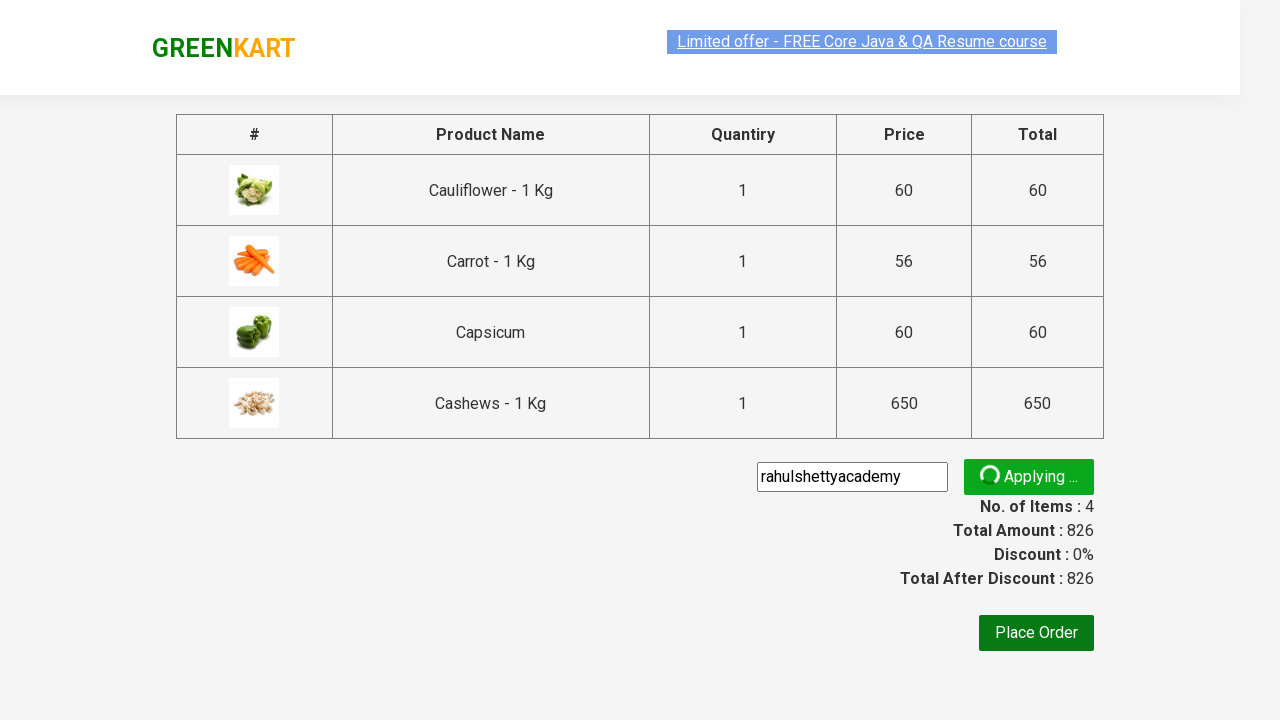

Discount amount applied and displayed
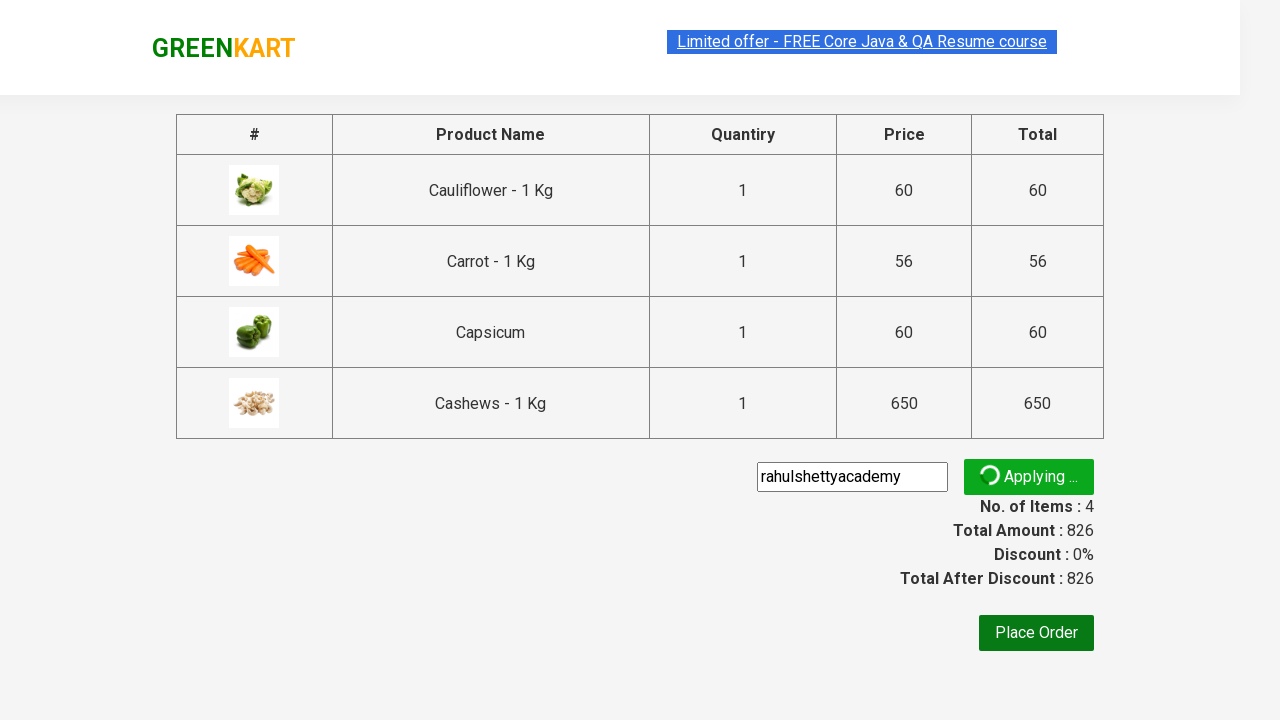

Clicked Place Order button to complete purchase at (1036, 633) on button:text('Place Order')
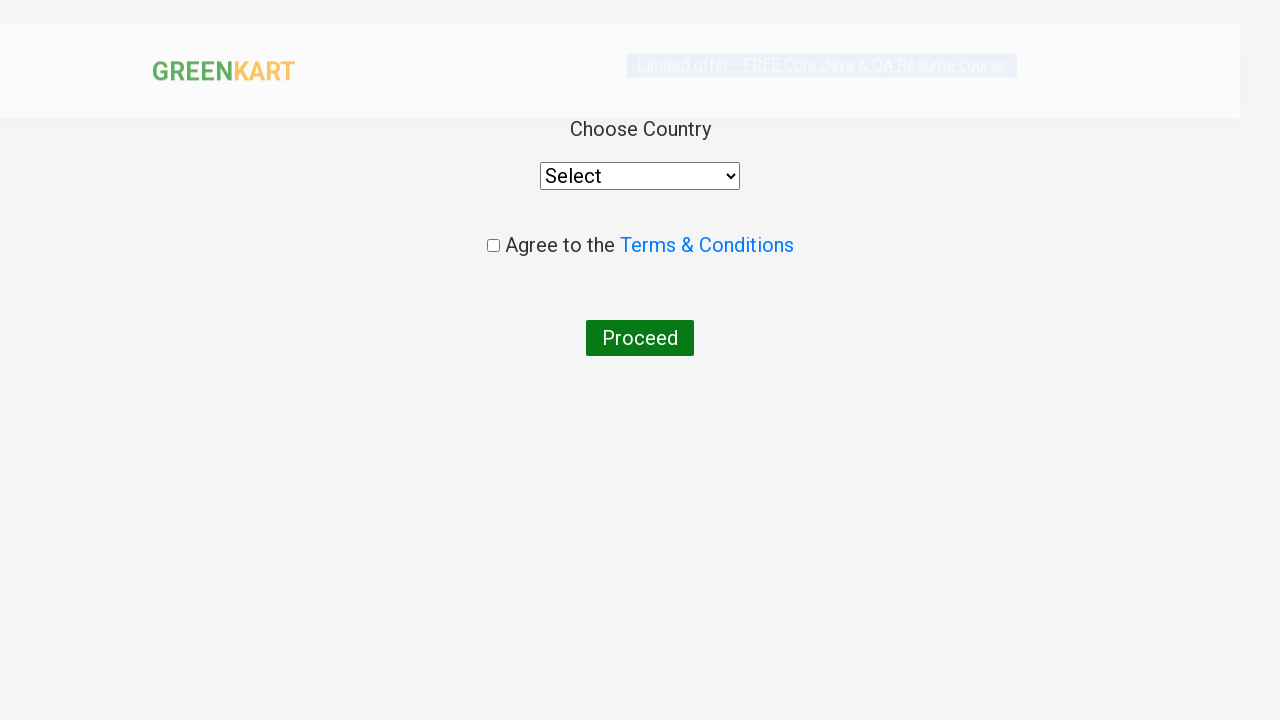

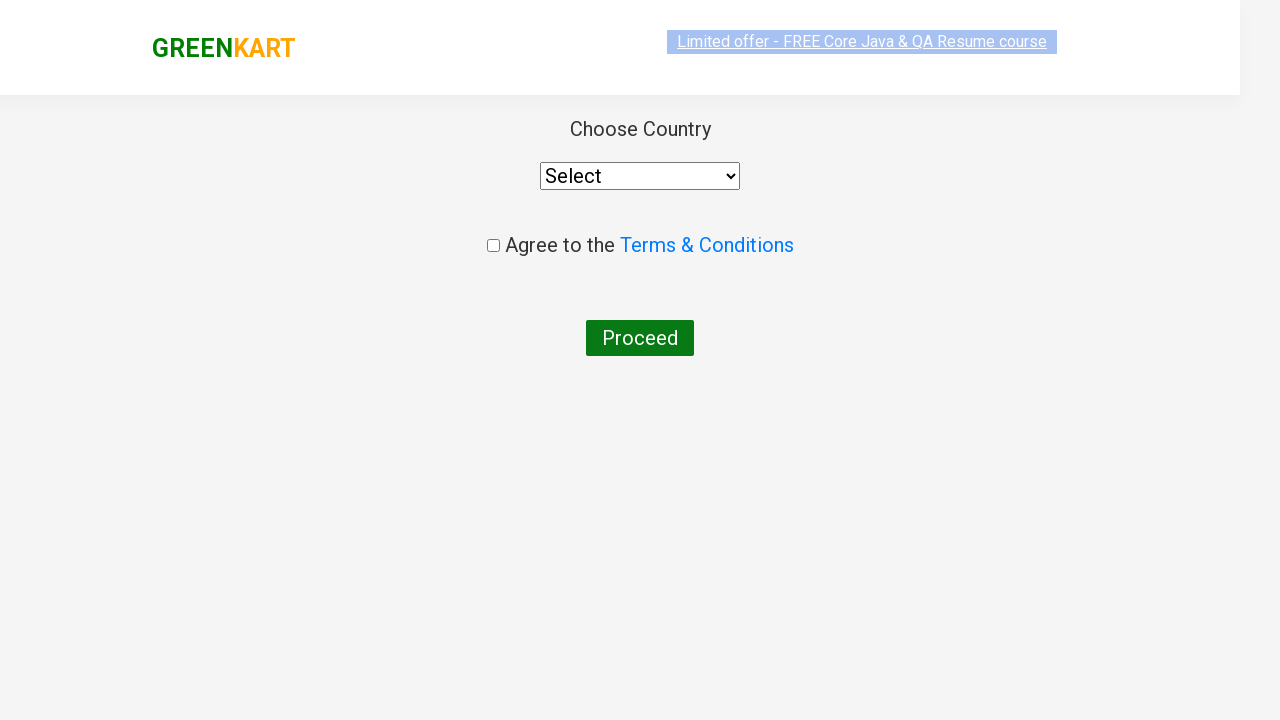